Tests dynamic dropdown functionality by selecting origin and destination cities in a flight booking form

Starting URL: https://rahulshettyacademy.com/dropdownsPractise/

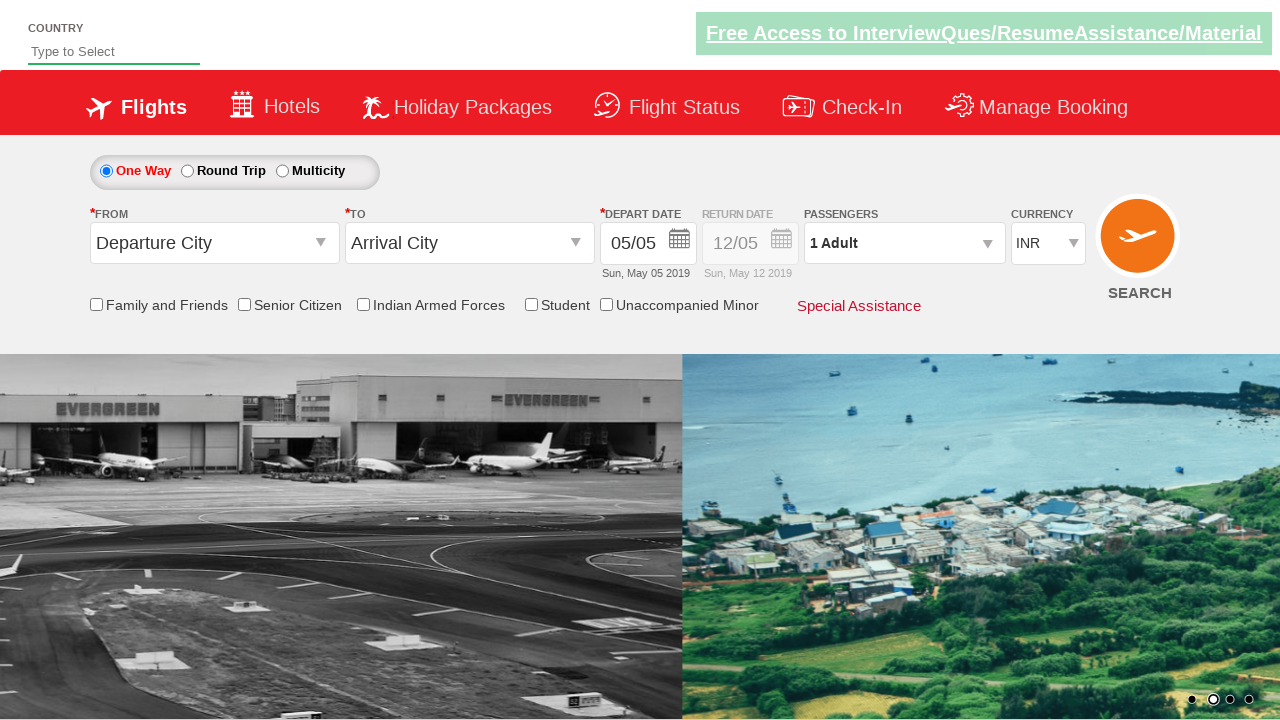

Clicked on origin station dropdown to open it at (214, 243) on #ctl00_mainContent_ddl_originStation1_CTXT
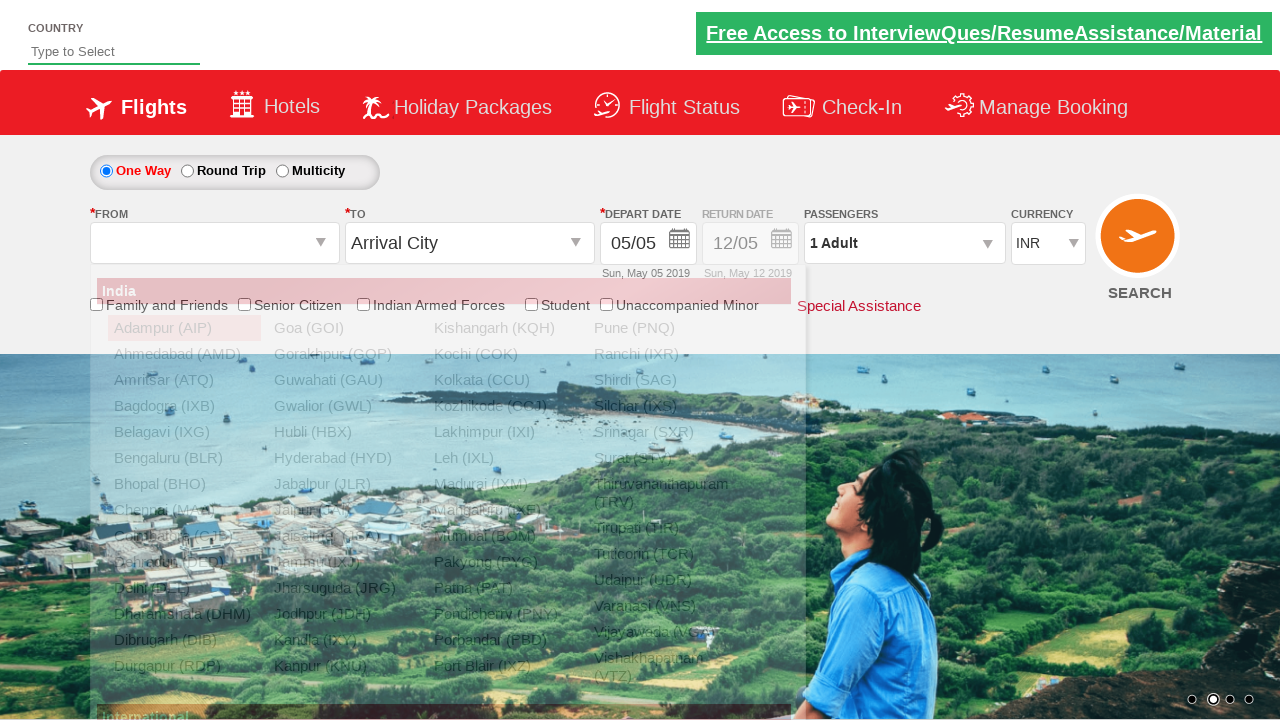

Selected DED (Dehradun) as origin city at (184, 562) on div#glsctl00_mainContent_ddl_originStation1_CTNR a[value='DED']
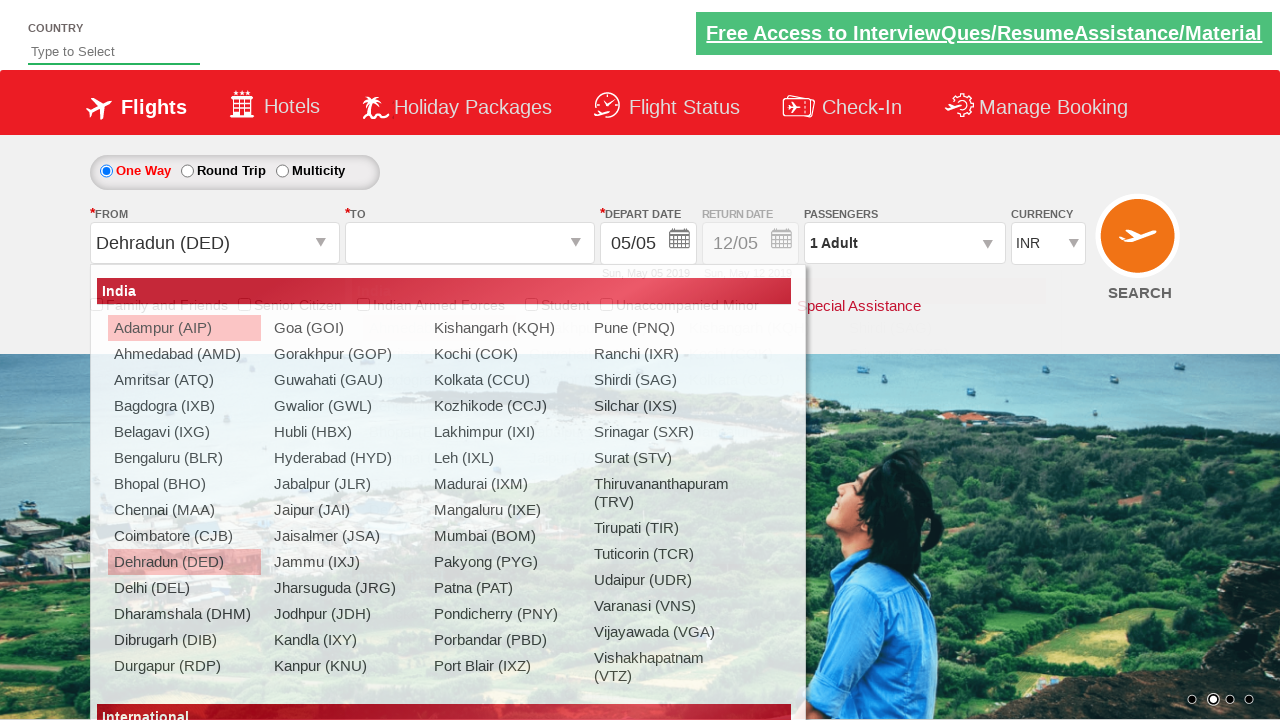

Selected PNQ (Pune) as destination city at (759, 536) on div#glsctl00_mainContent_ddl_destinationStation1_CTNR a[value='PNQ']
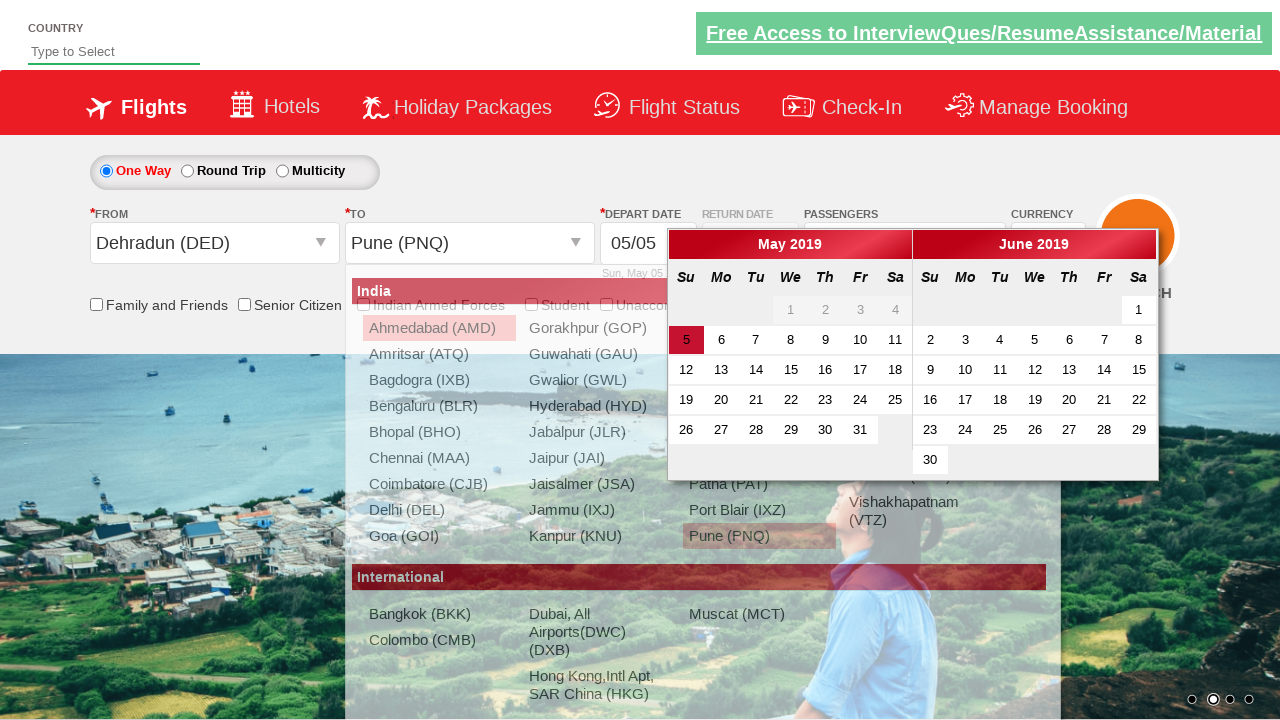

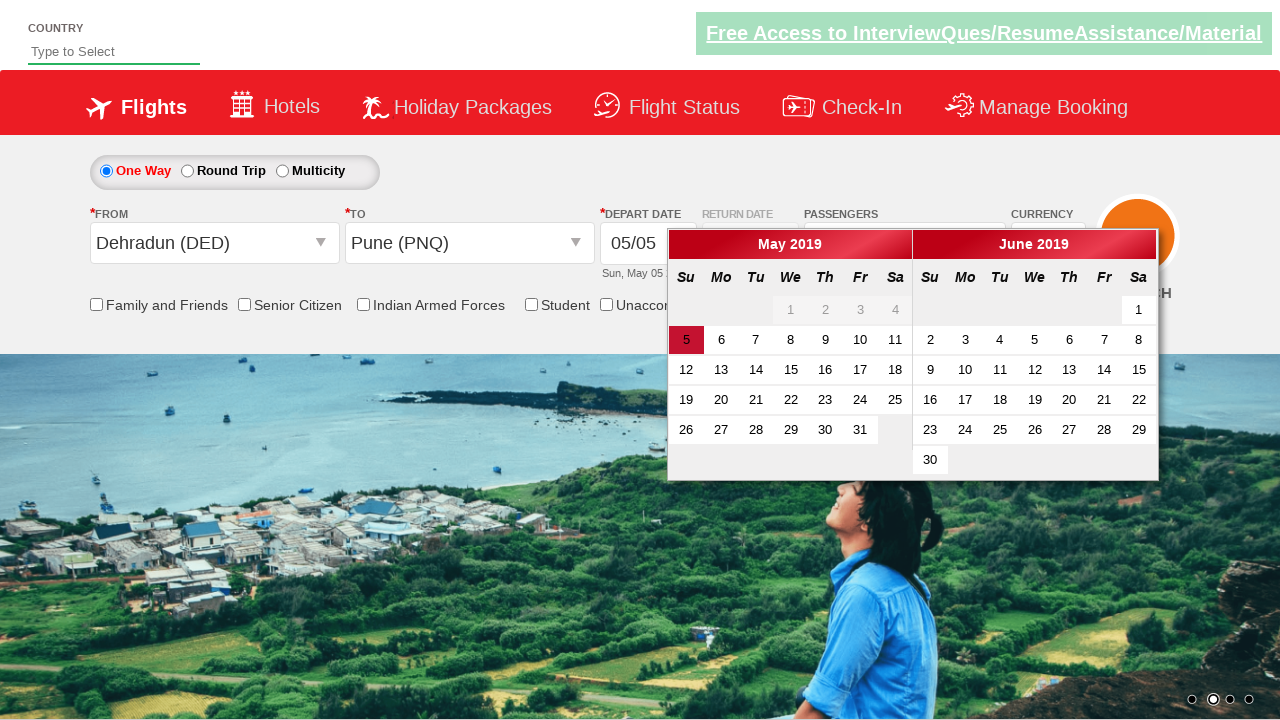